Tests navigation to Community Manager page via Products dropdown menu

Starting URL: https://lilai.co/

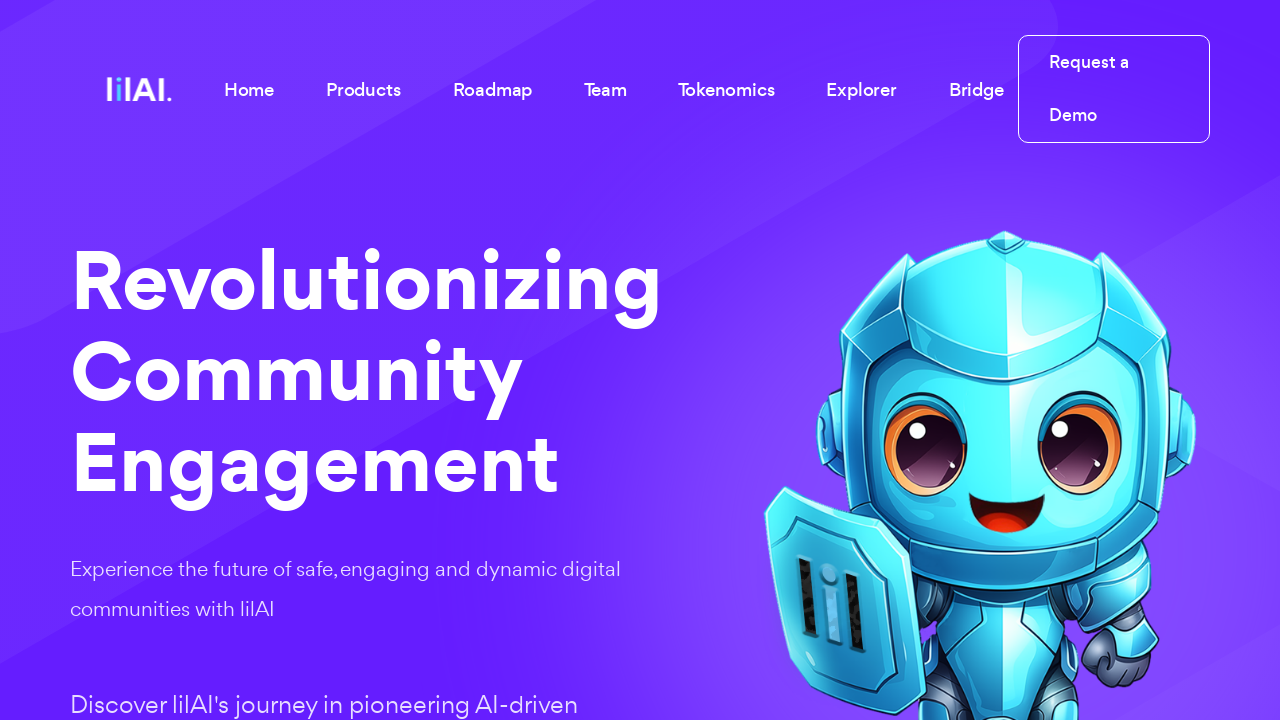

Clicked Products dropdown button at (363, 89) on internal:role=button[name="Products"i]
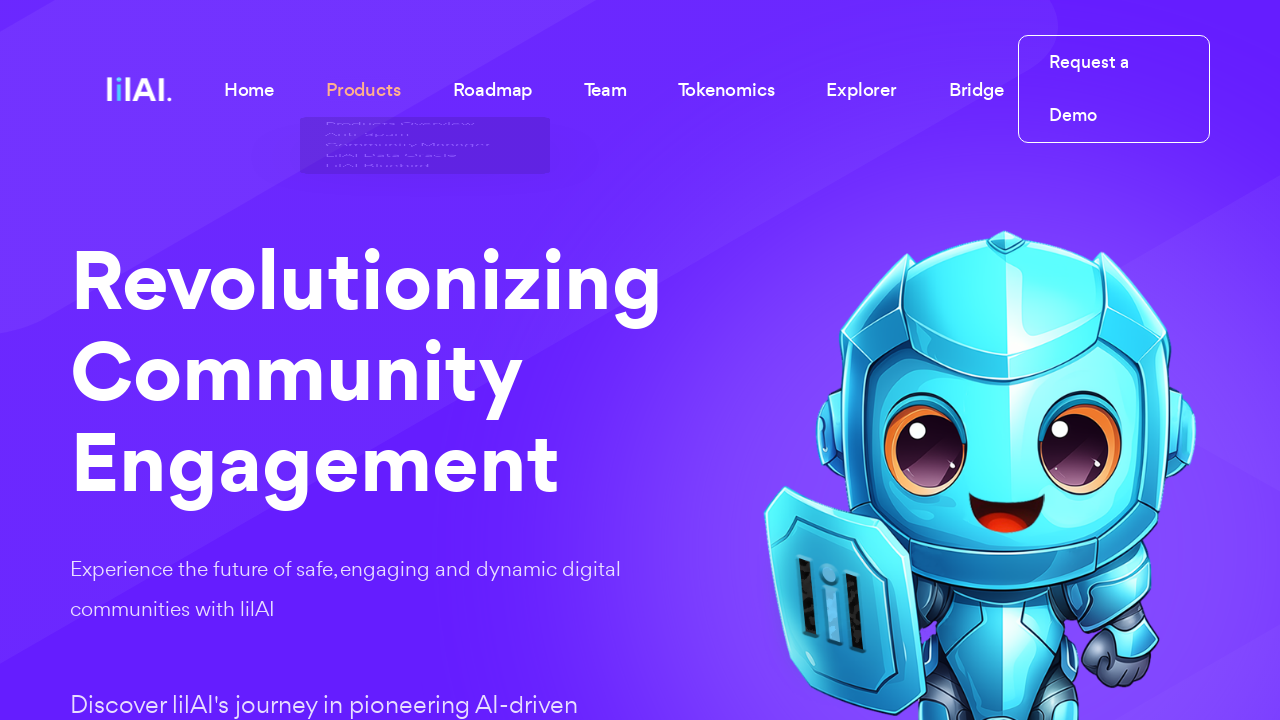

Clicked Community Manager link from Products dropdown at (425, 236) on #navbarNav >> internal:role=link[name="Community Manager"i]
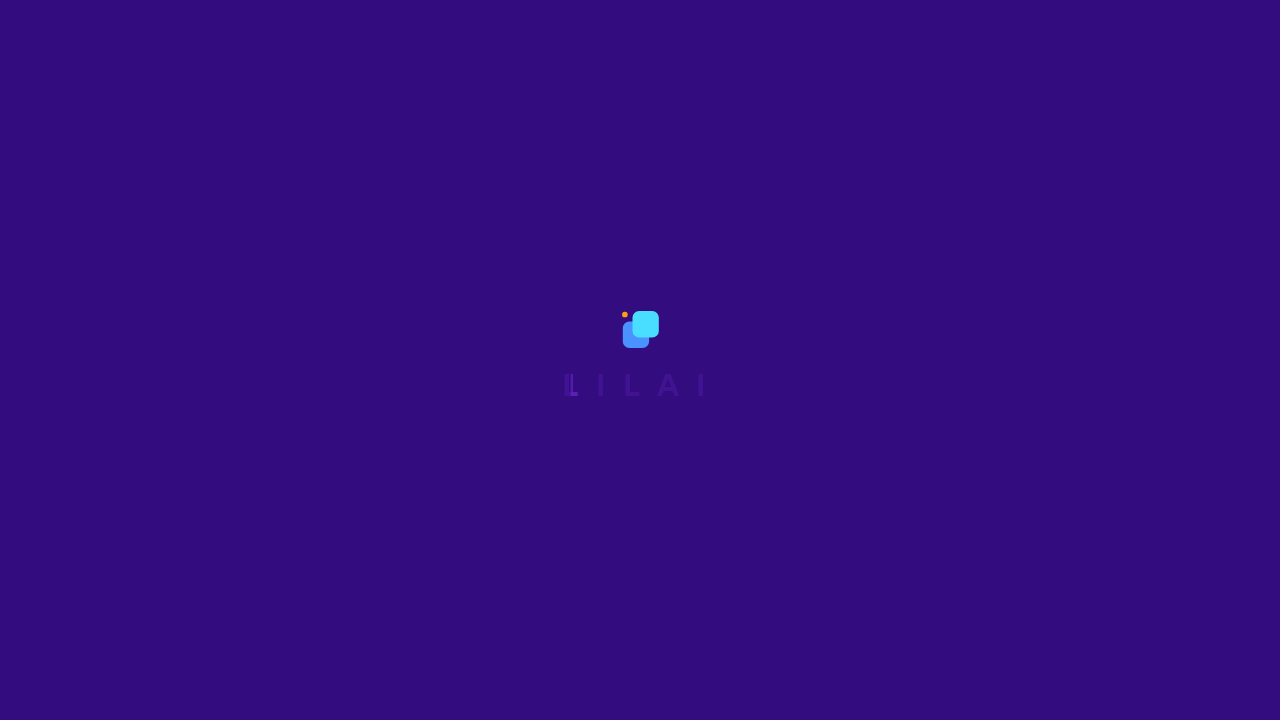

Page load completed
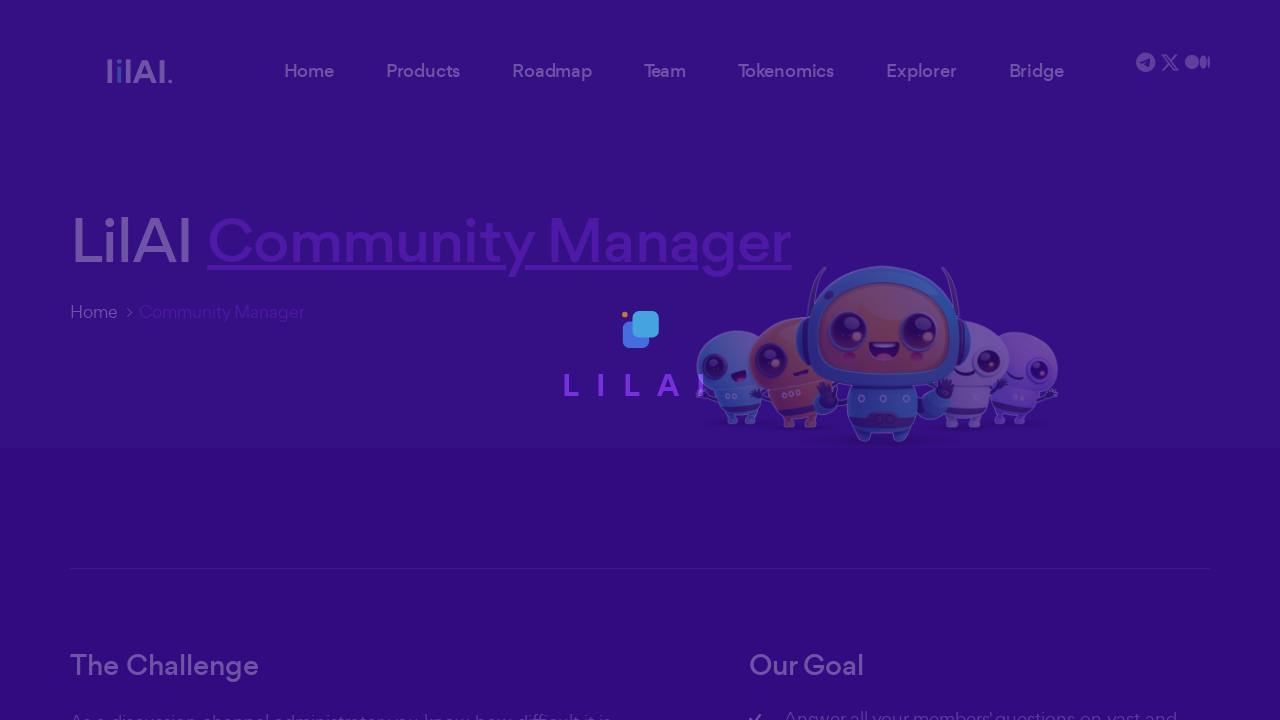

Verified URL is https://lilai.co/lilai_cm.php
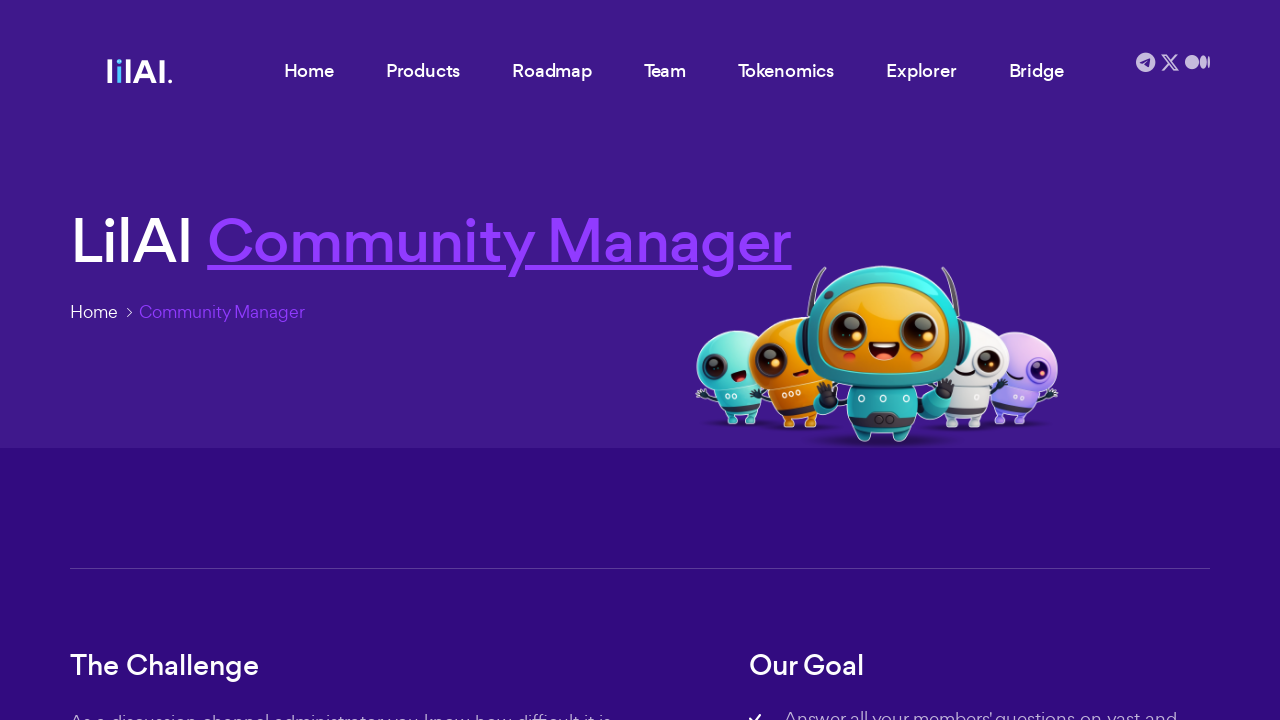

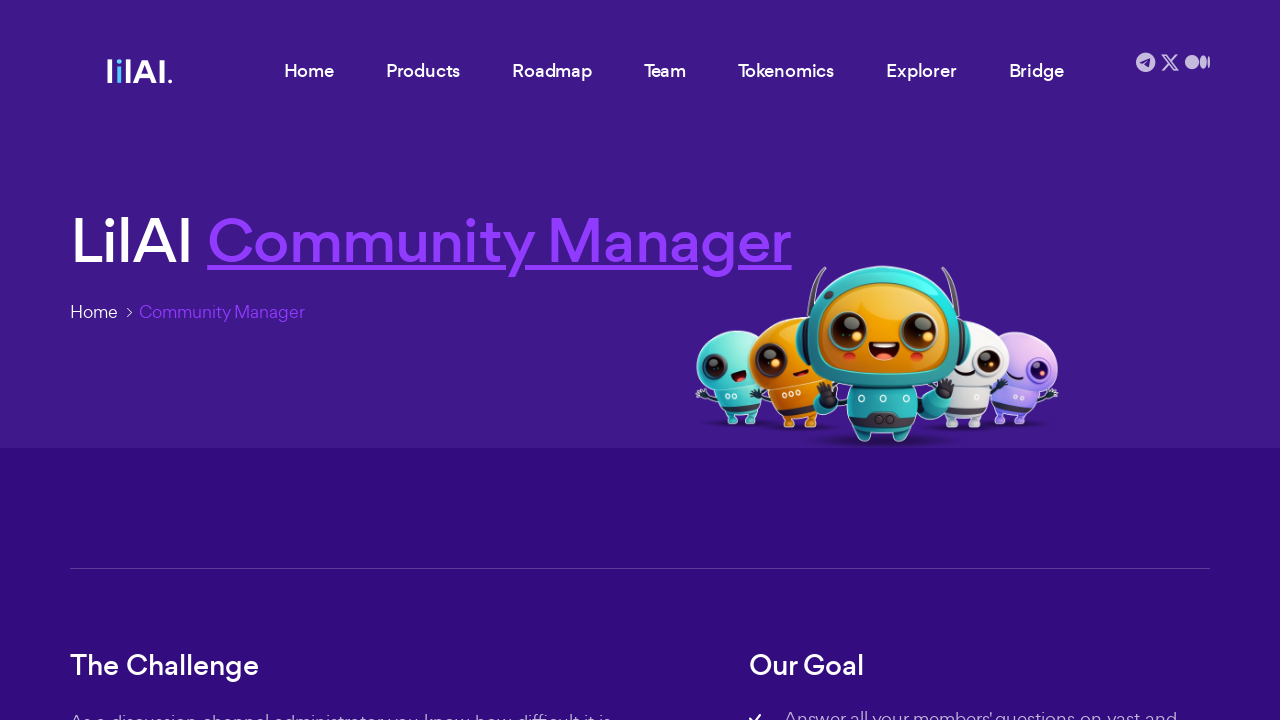